Tests checkbox functionality by selecting specific checkboxes and verifying their selection states on a form page

Starting URL: https://testotomasyonu.com/form

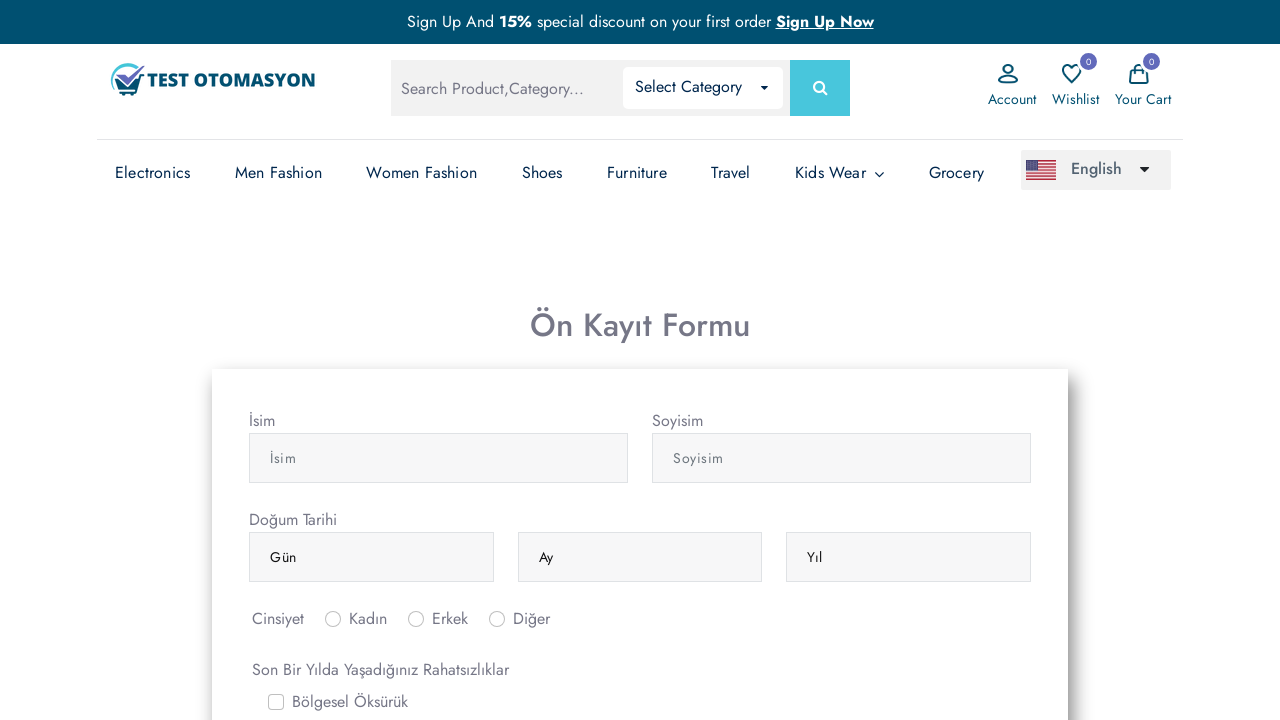

Clicked on 'Sirt Agrisi' checkbox at (276, 360) on #gridCheck5
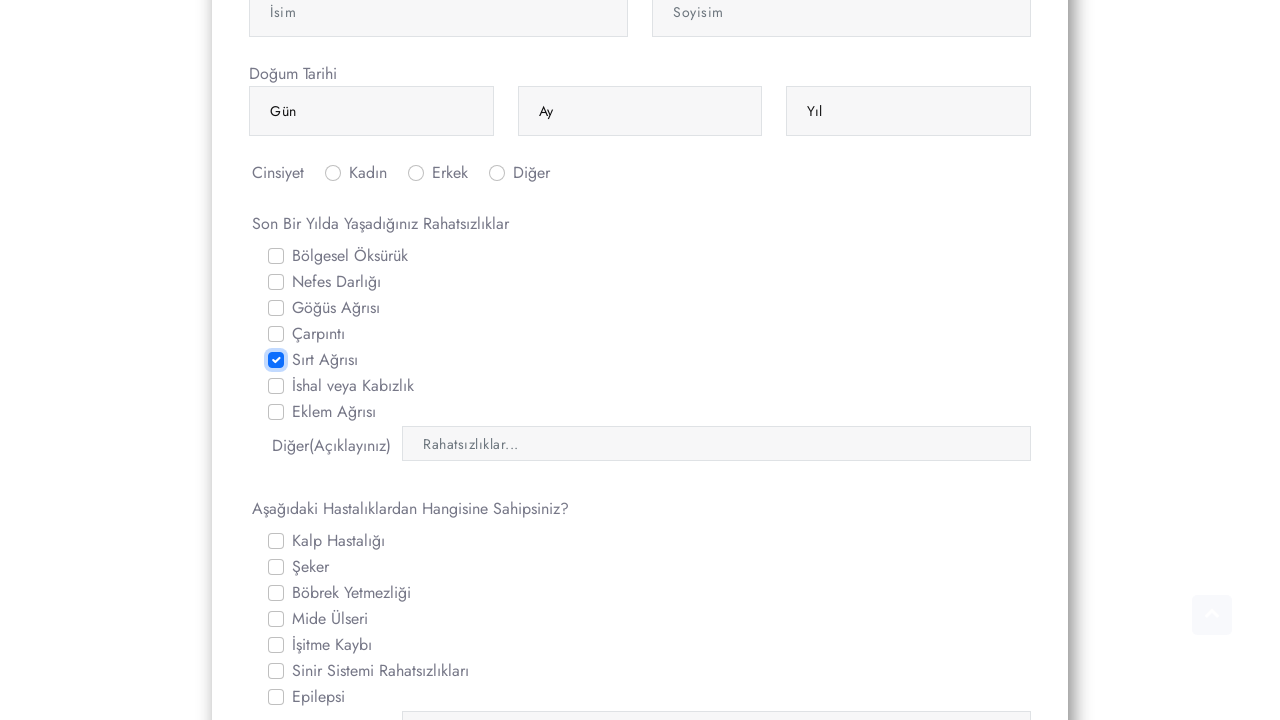

Clicked on 'Carpinti' checkbox label at (318, 334) on xpath=//*[@for='gridCheck4']
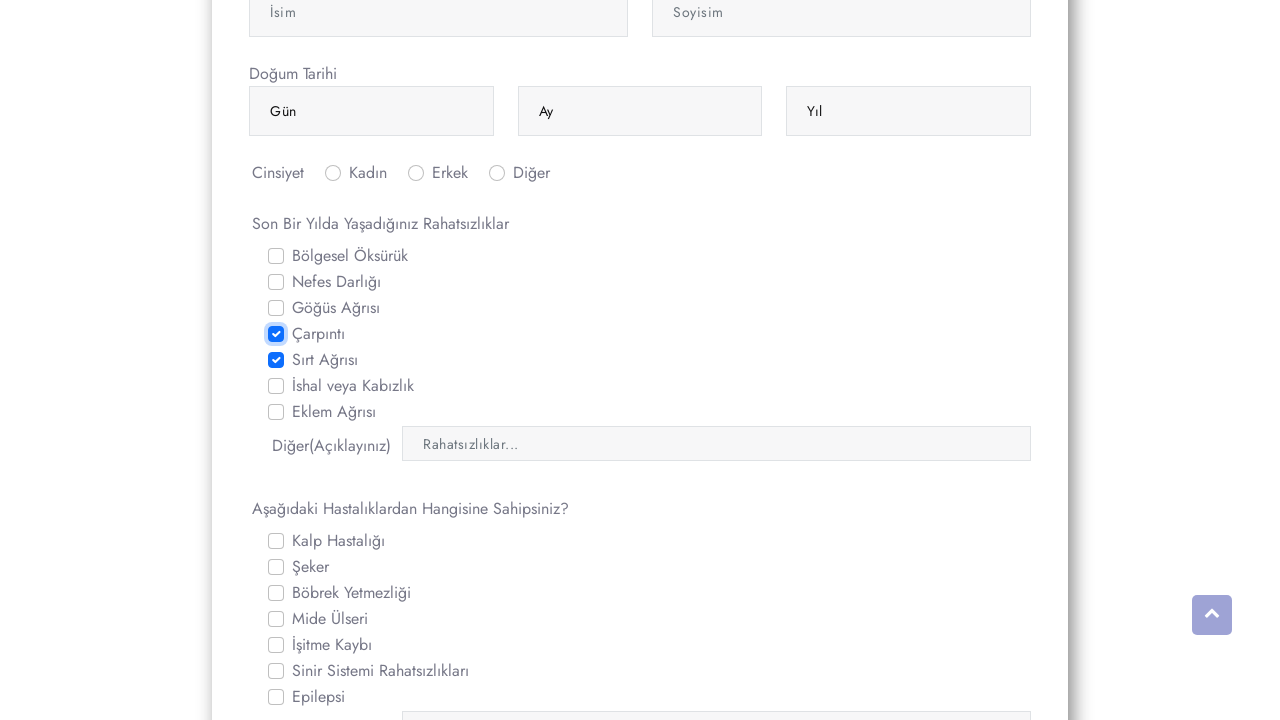

Verified that 'Sirt Agrisi' checkbox is selected
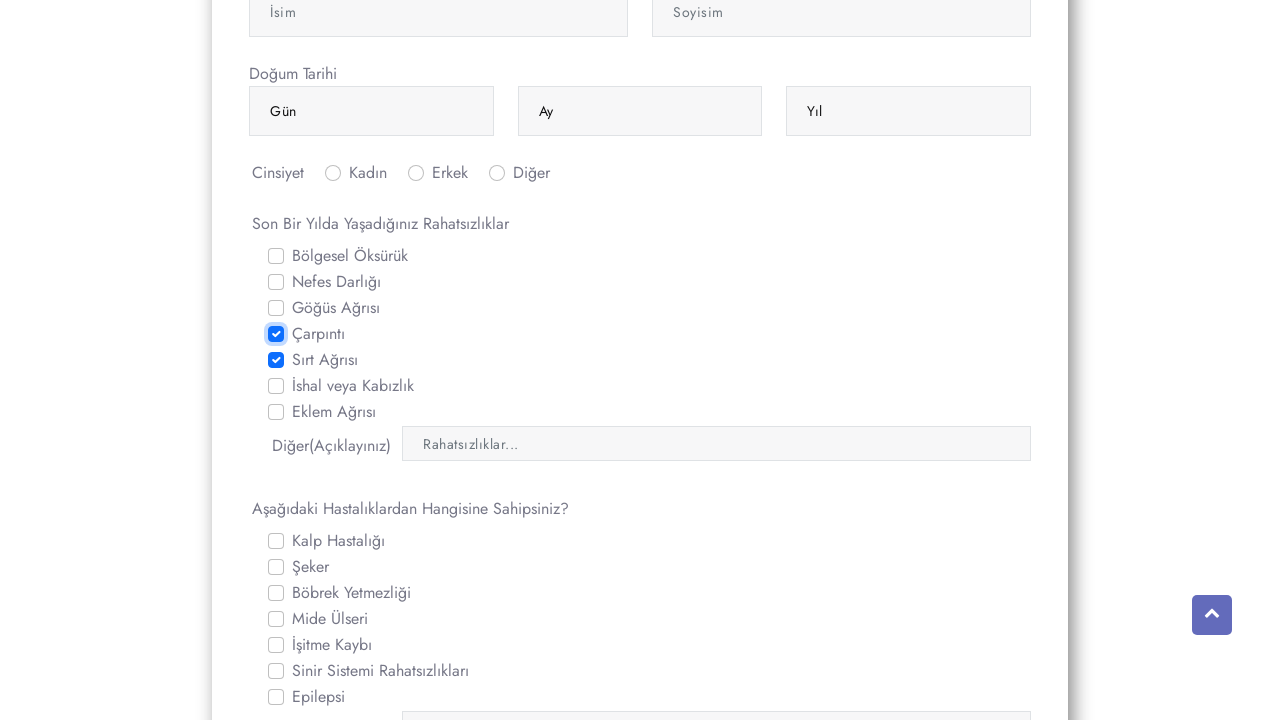

Verified that 'Carpinti' checkbox is selected
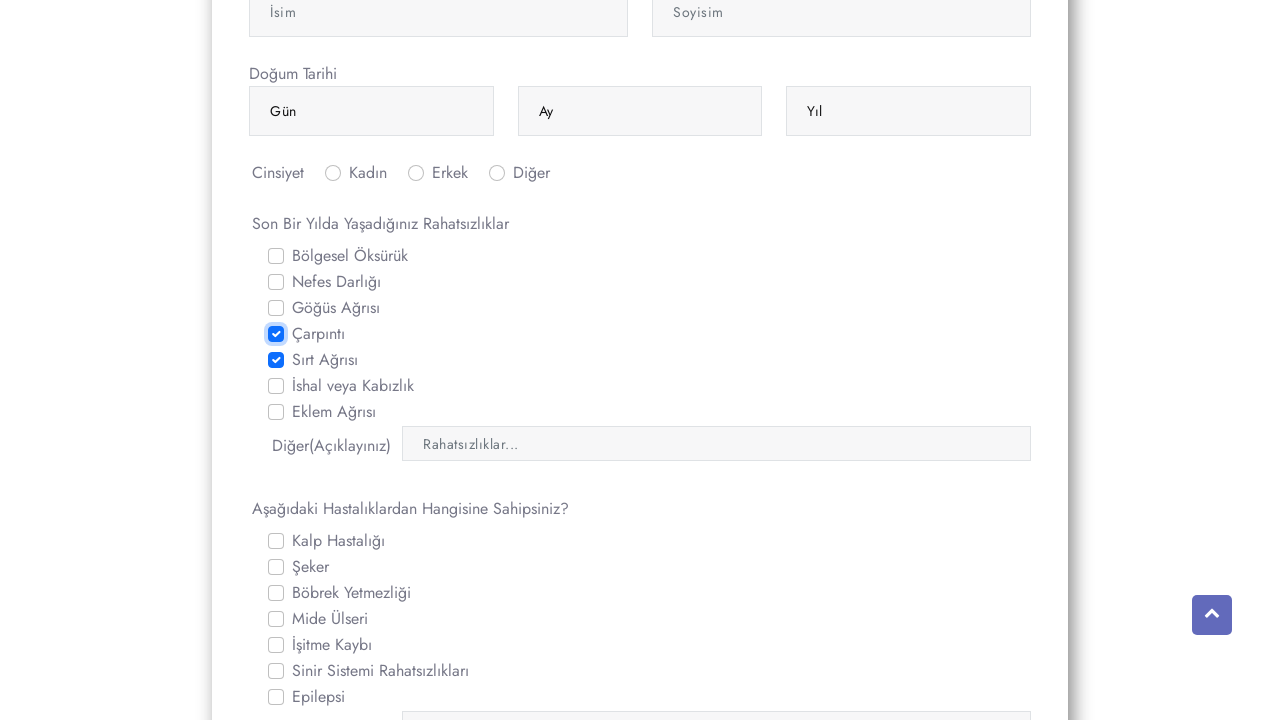

Scrolled down to view other checkboxes
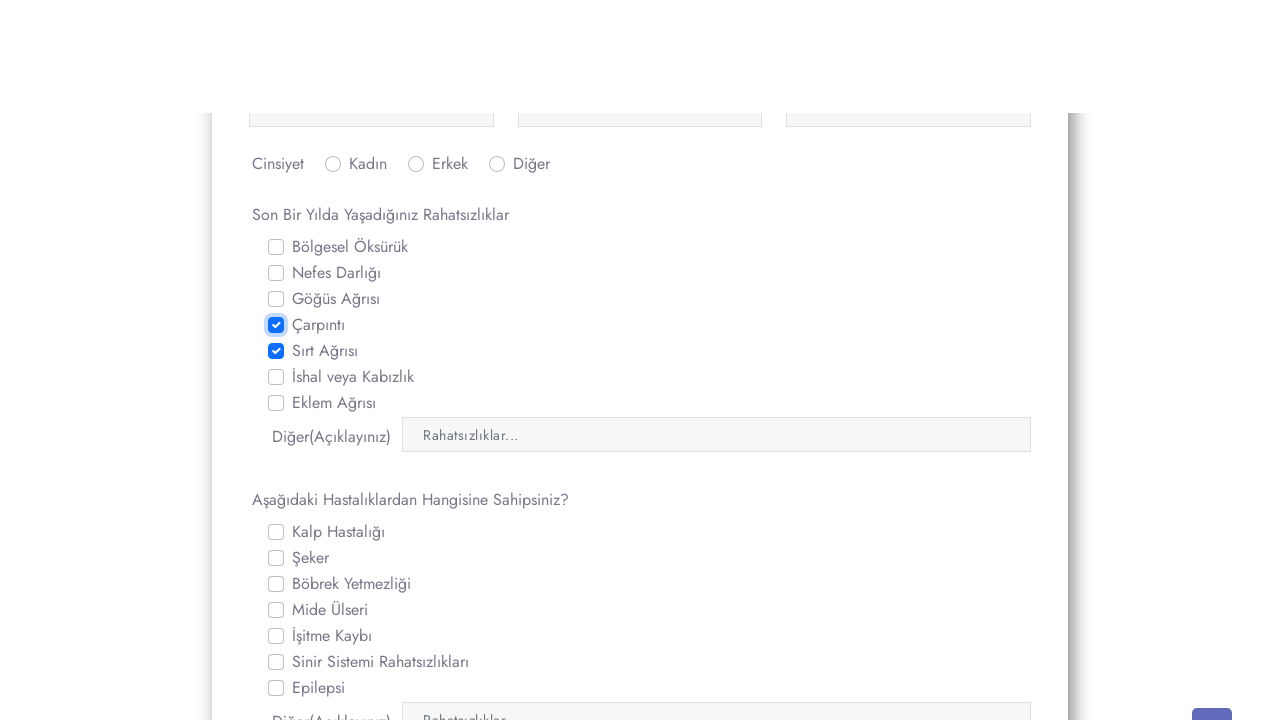

Verified that 'Seker' checkbox is not selected
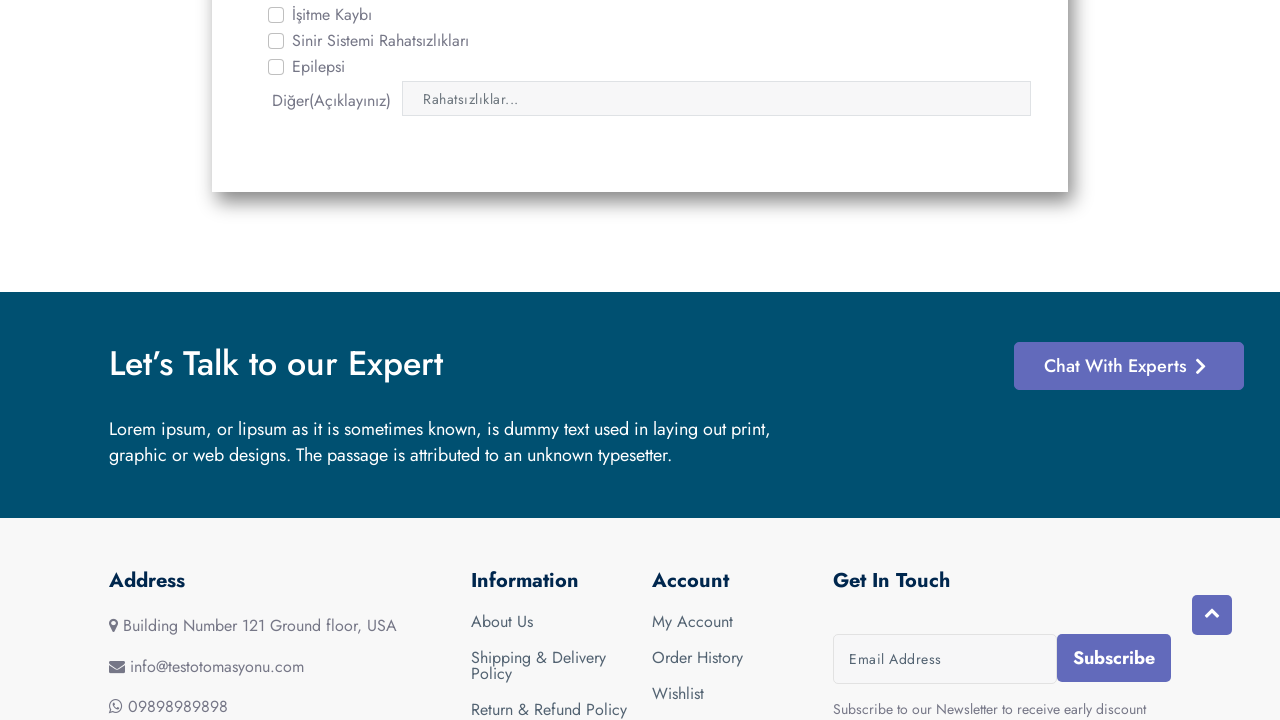

Verified that 'Epilepsi' checkbox is not selected
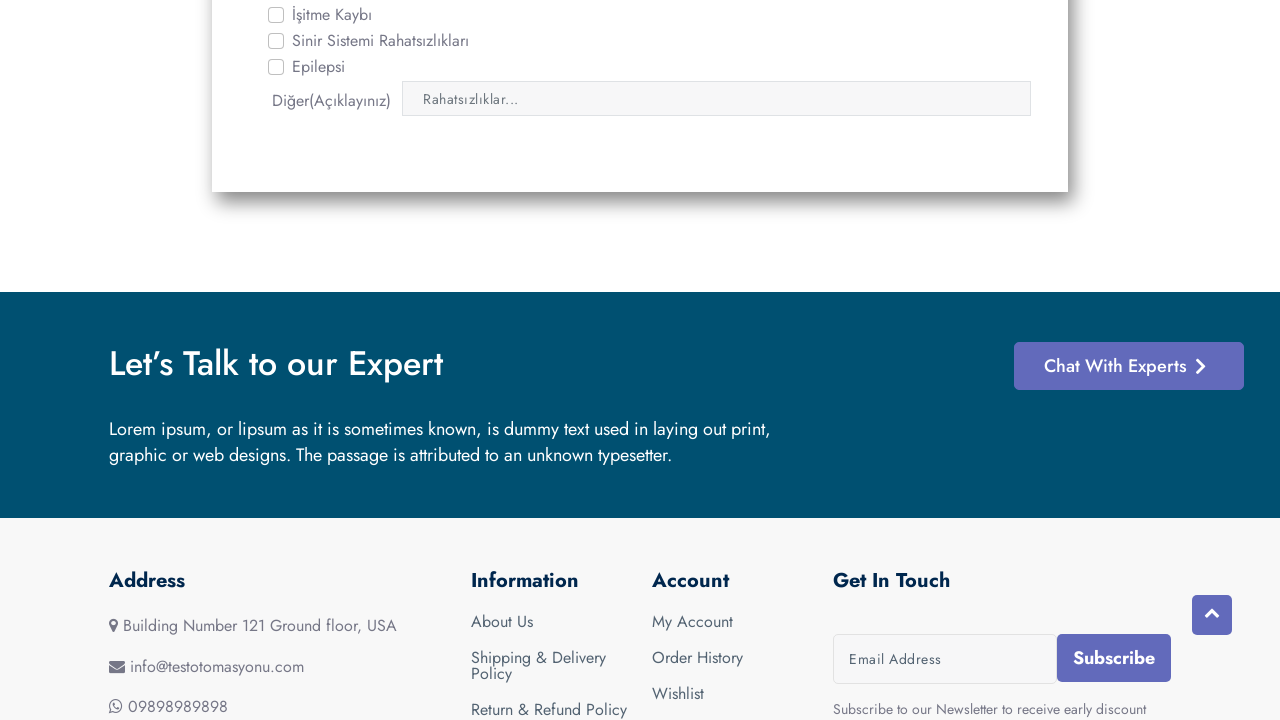

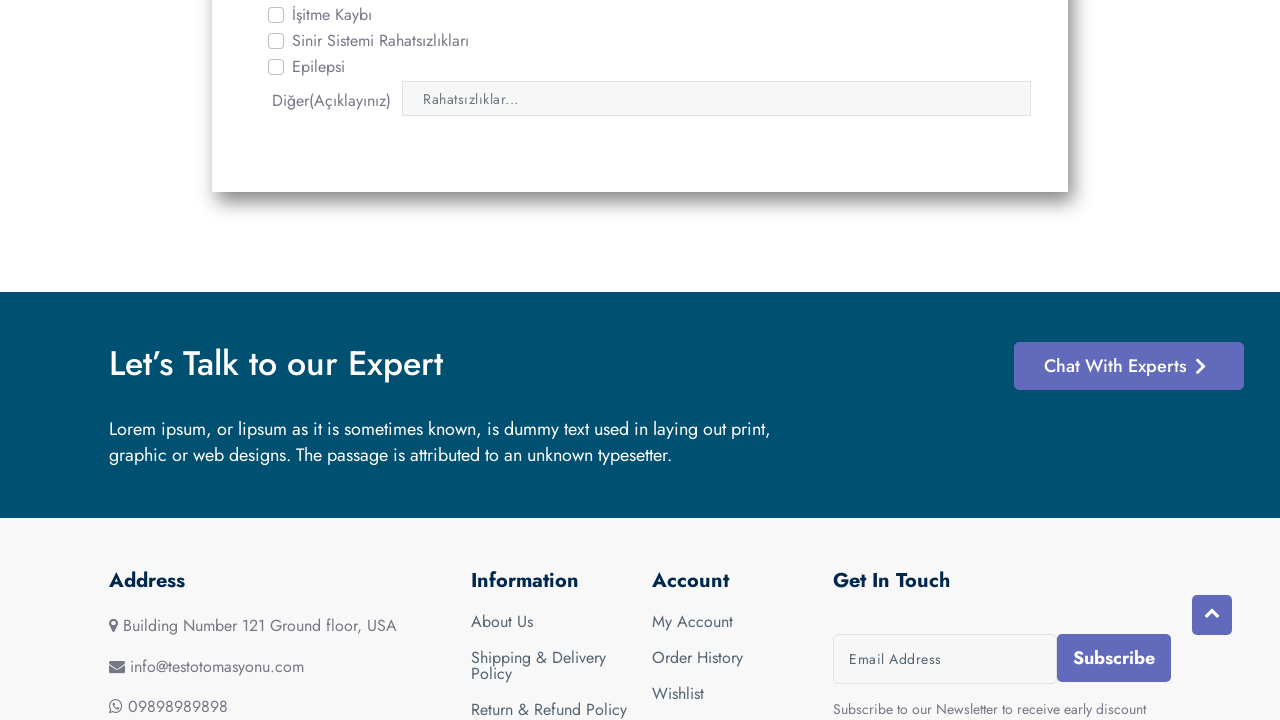